Tests registration form validation when password is less than 6 characters

Starting URL: https://alada.vn/tai-khoan/dang-ky.html

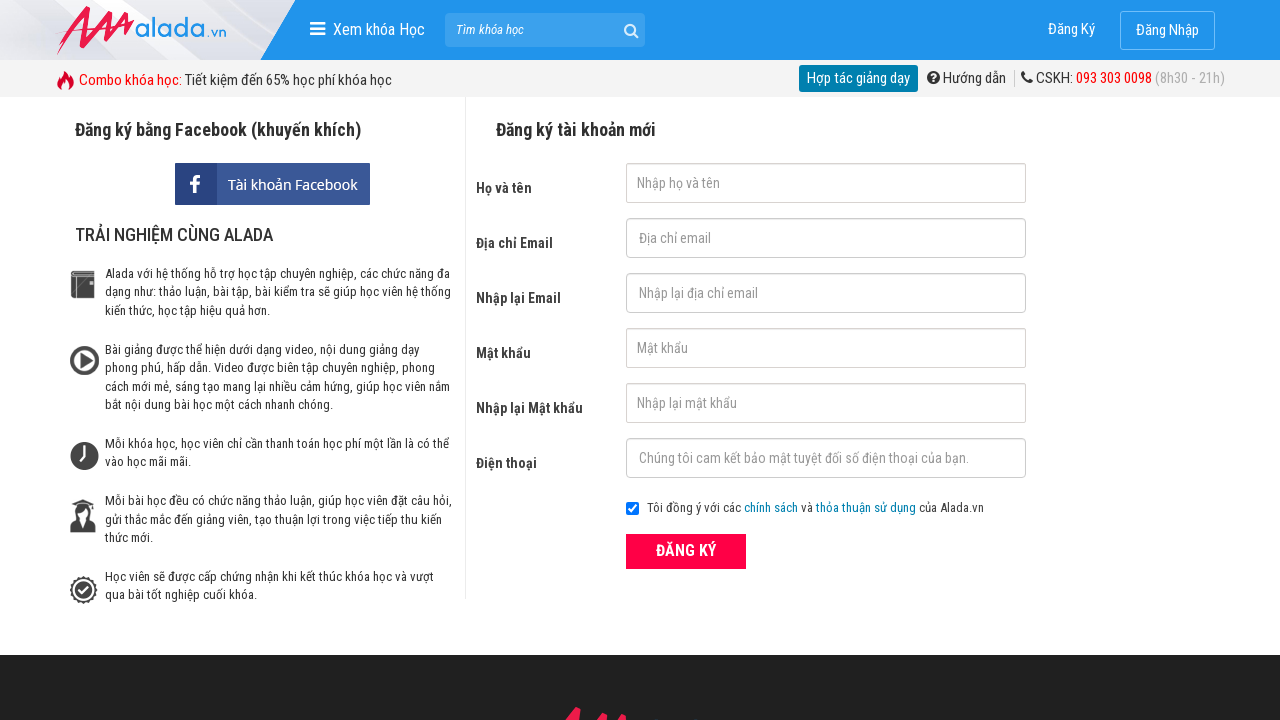

Filled first name field with 'ngan le' on #txtFirstname
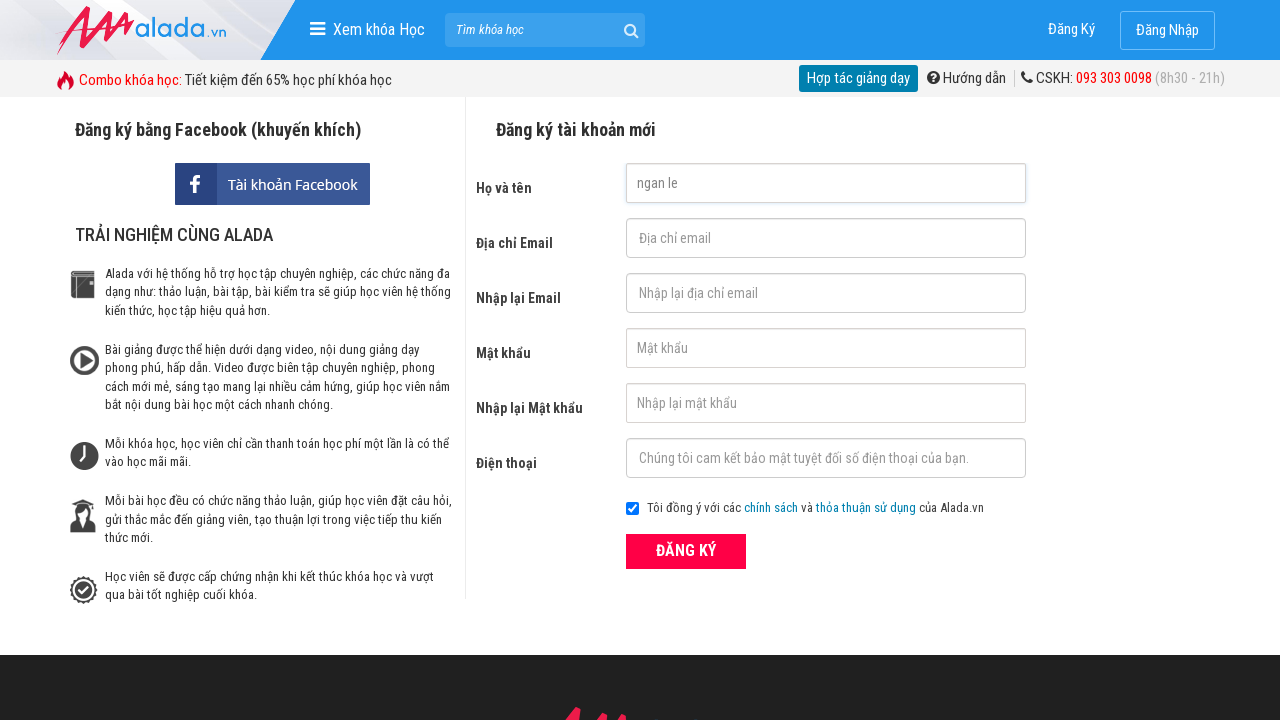

Filled email field with 'ngan99@gmail.com' on #txtEmail
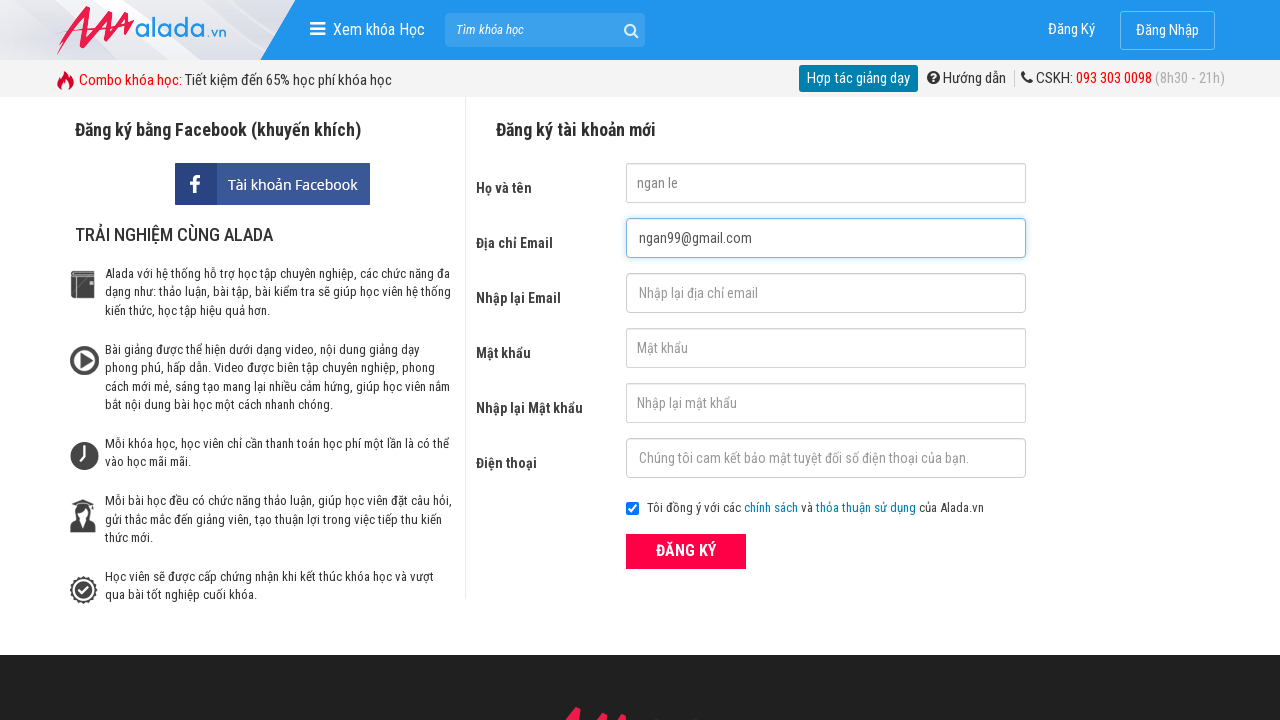

Filled confirm email field with 'ngan99@gmail.com' on #txtCEmail
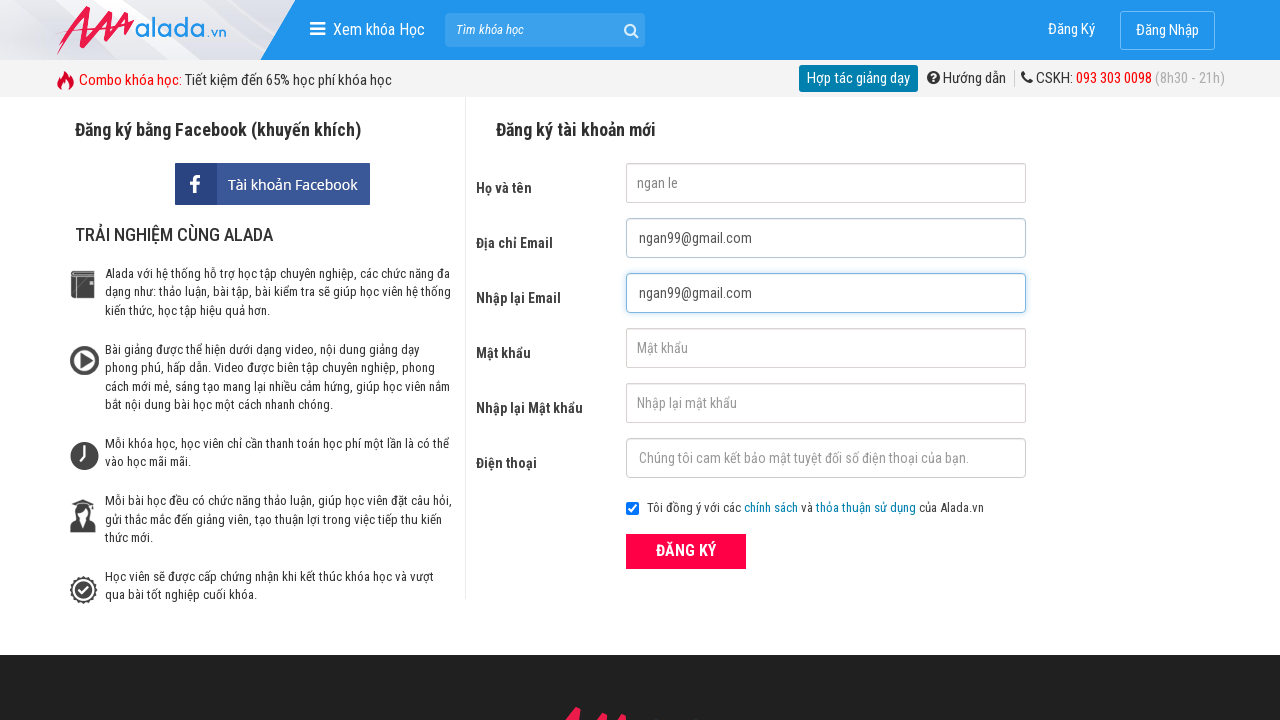

Filled password field with '12345' (5 characters, less than 6 required) on #txtPassword
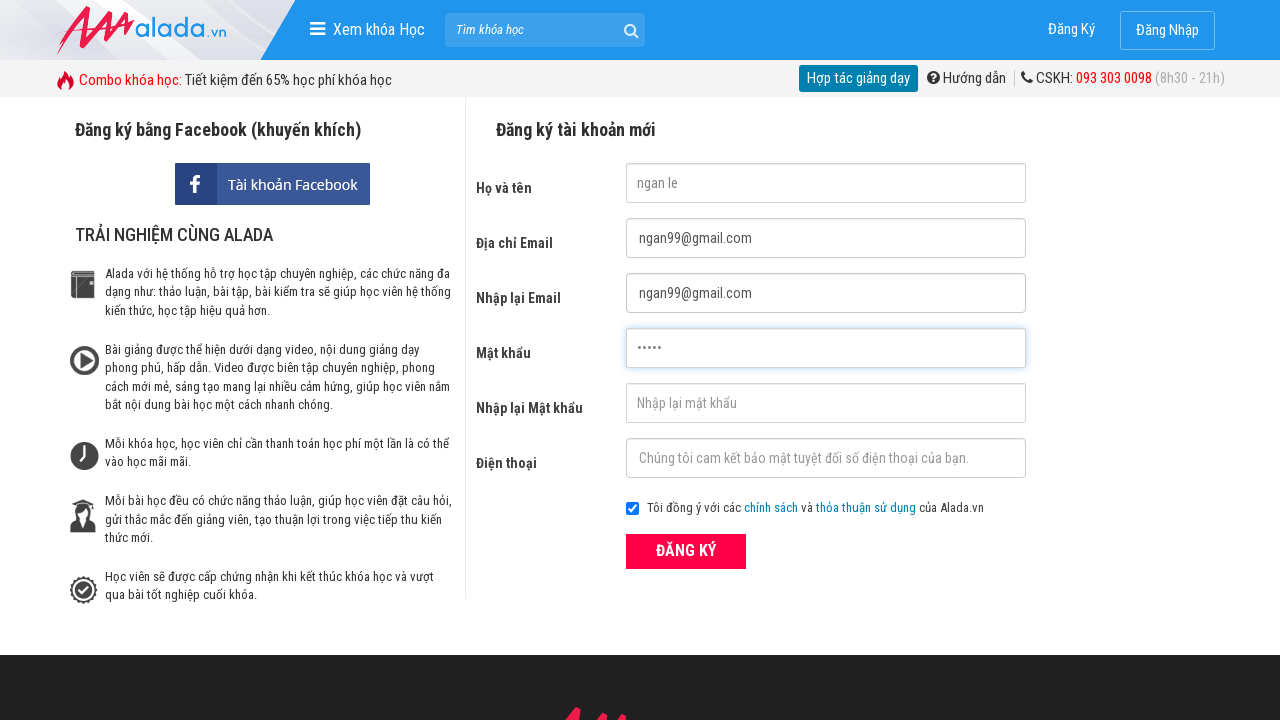

Clicked submit button to attempt registration at (686, 551) on button[type='submit']
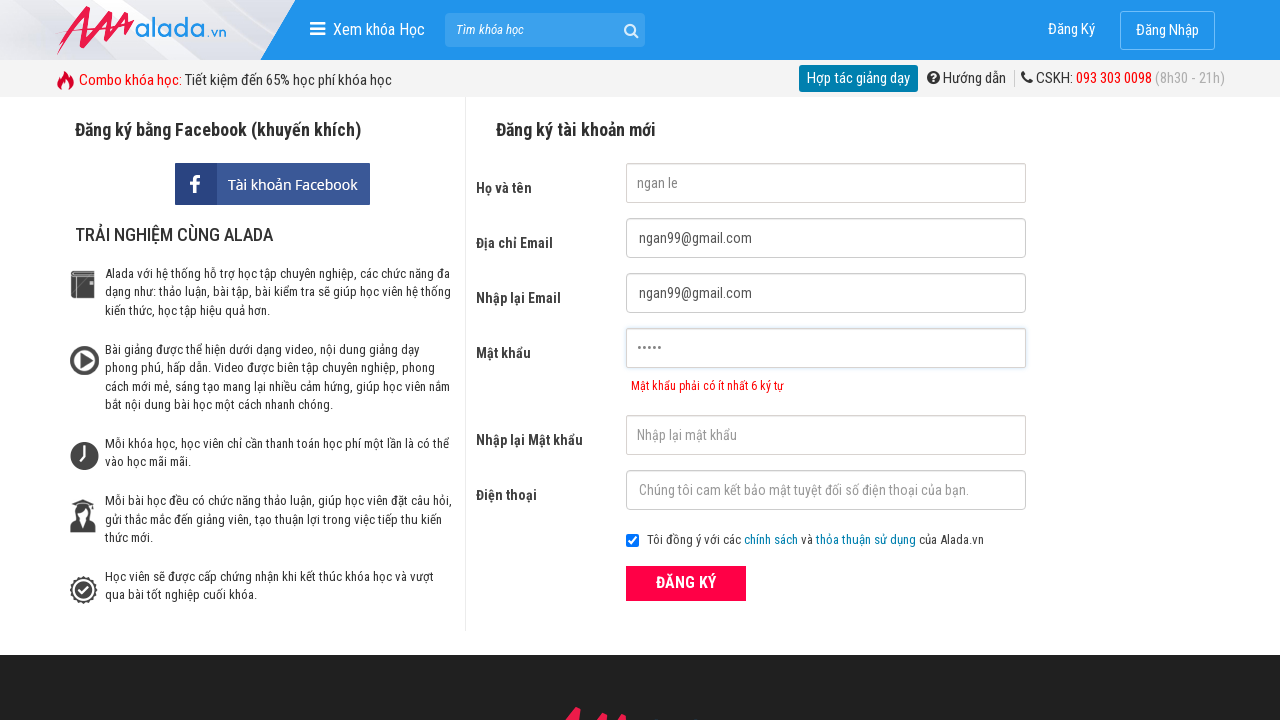

Password validation error message appeared
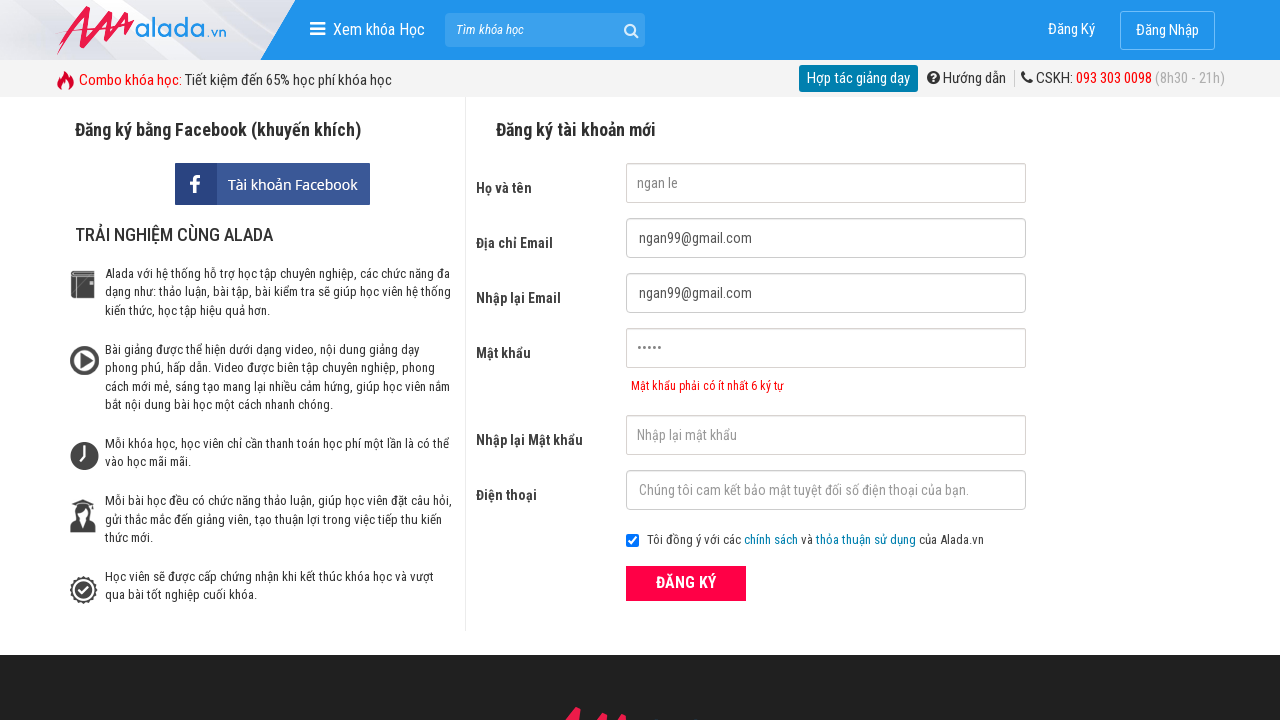

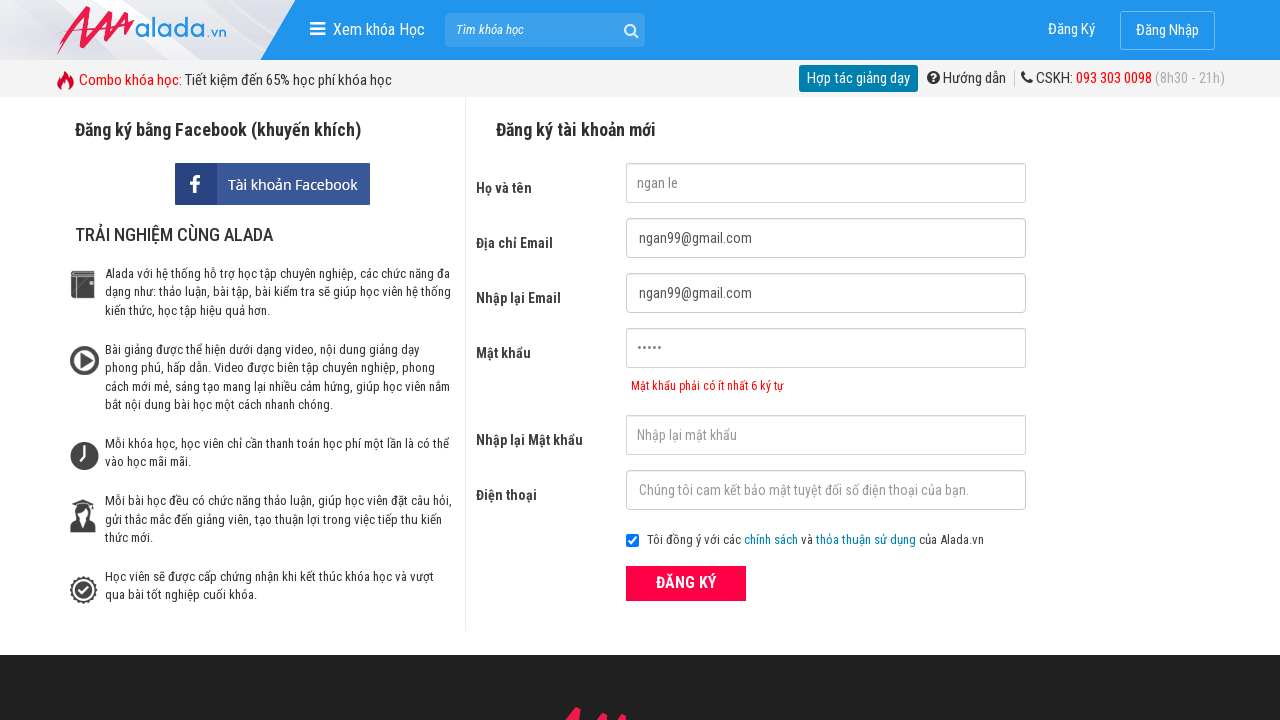